Tests that the Clear completed button displays correct text when an item is completed

Starting URL: https://demo.playwright.dev/todomvc

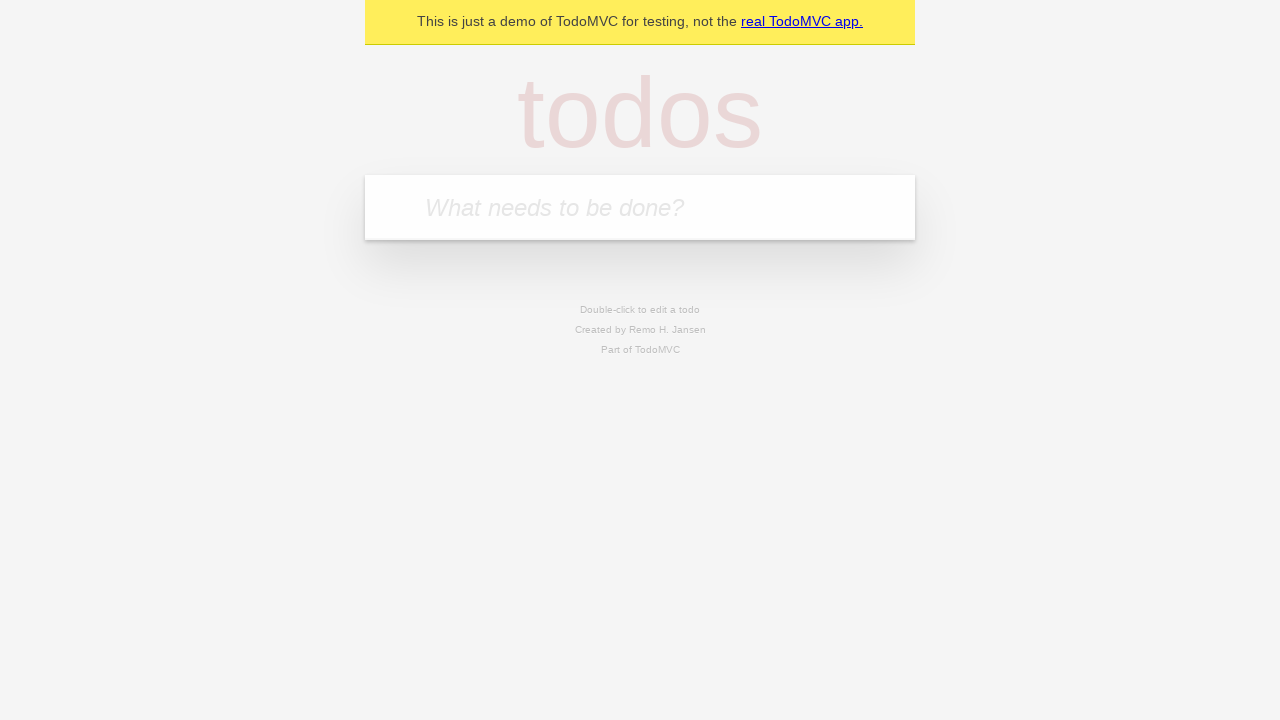

Filled todo input with 'buy some cheese' on internal:attr=[placeholder="What needs to be done?"i]
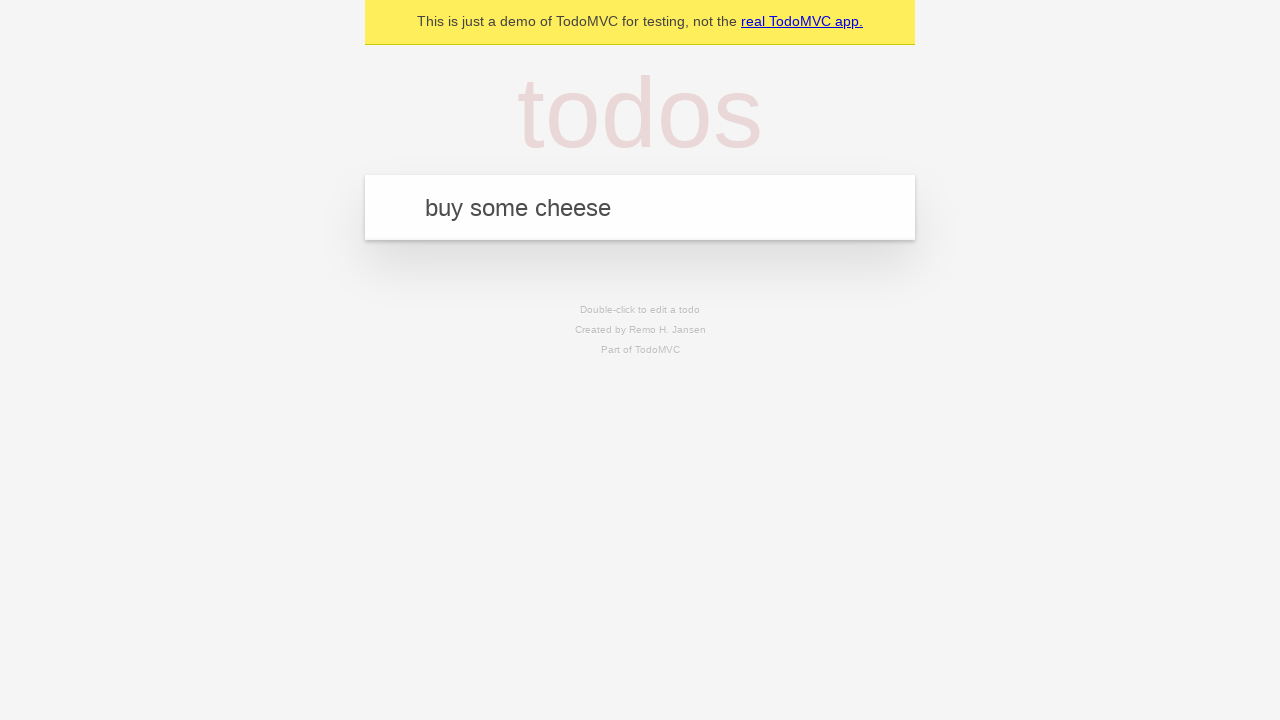

Pressed Enter to add todo 'buy some cheese' on internal:attr=[placeholder="What needs to be done?"i]
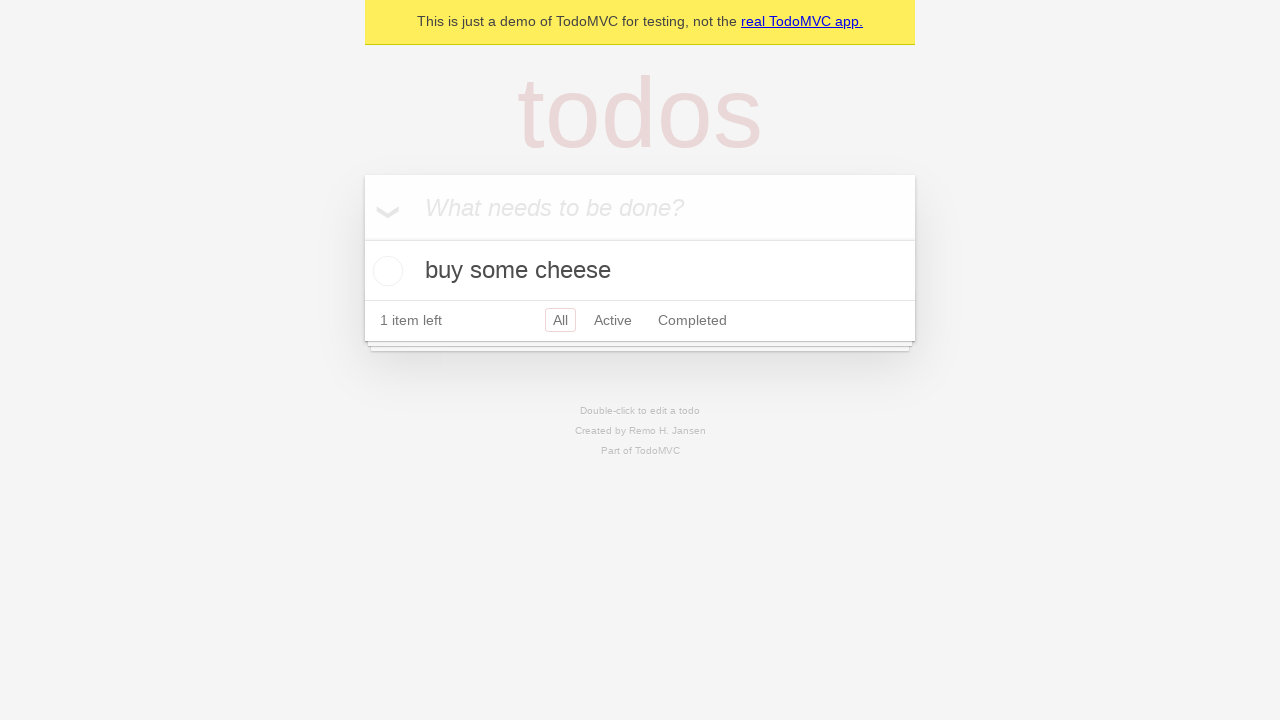

Filled todo input with 'feed the cat' on internal:attr=[placeholder="What needs to be done?"i]
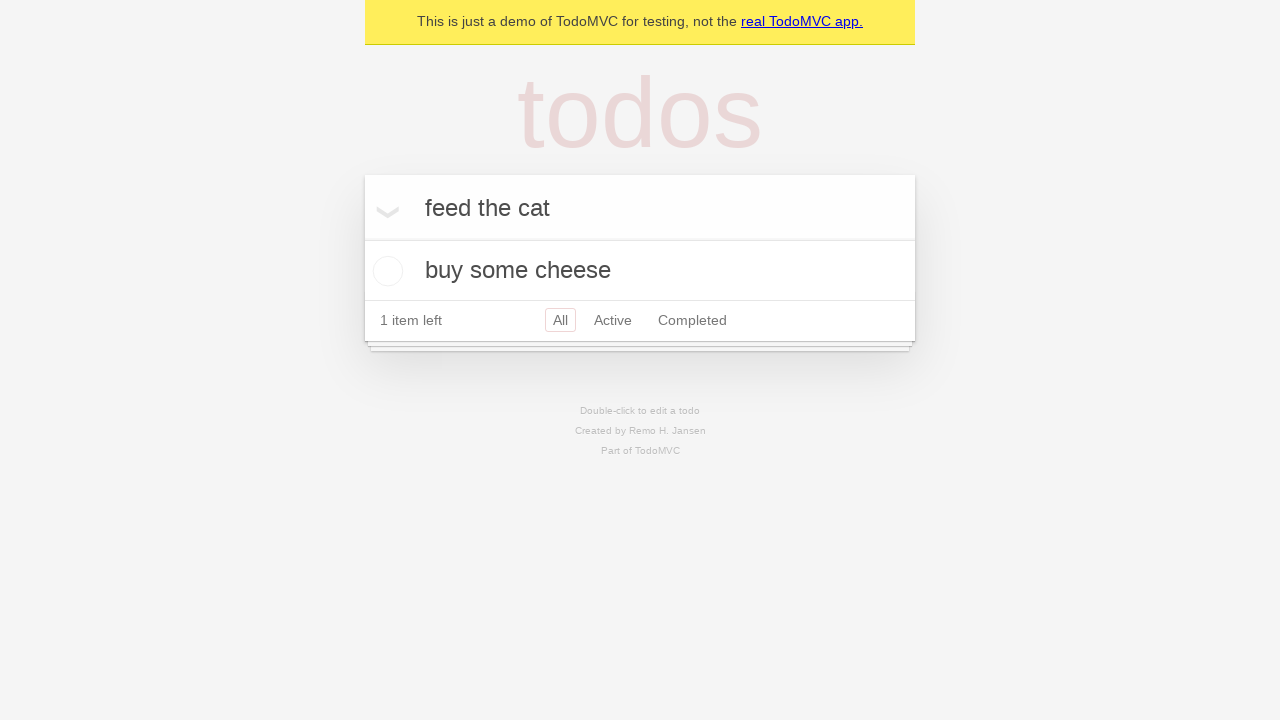

Pressed Enter to add todo 'feed the cat' on internal:attr=[placeholder="What needs to be done?"i]
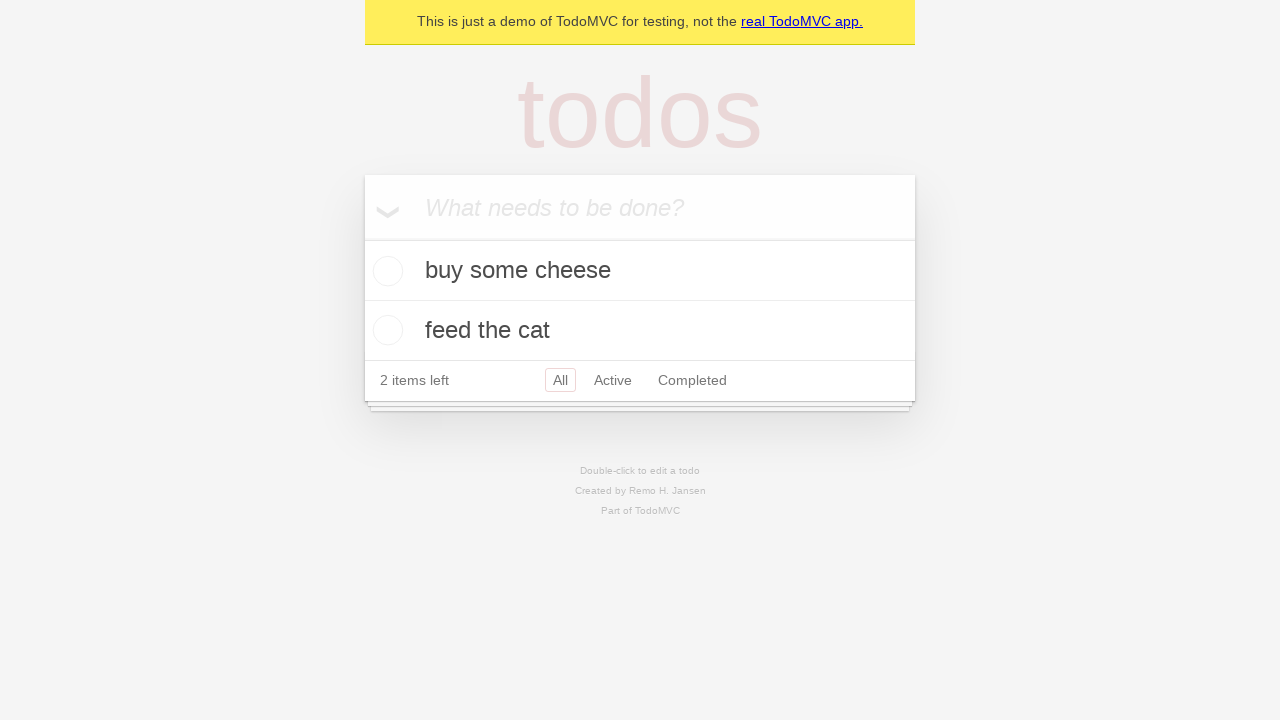

Filled todo input with 'book a doctors appointment' on internal:attr=[placeholder="What needs to be done?"i]
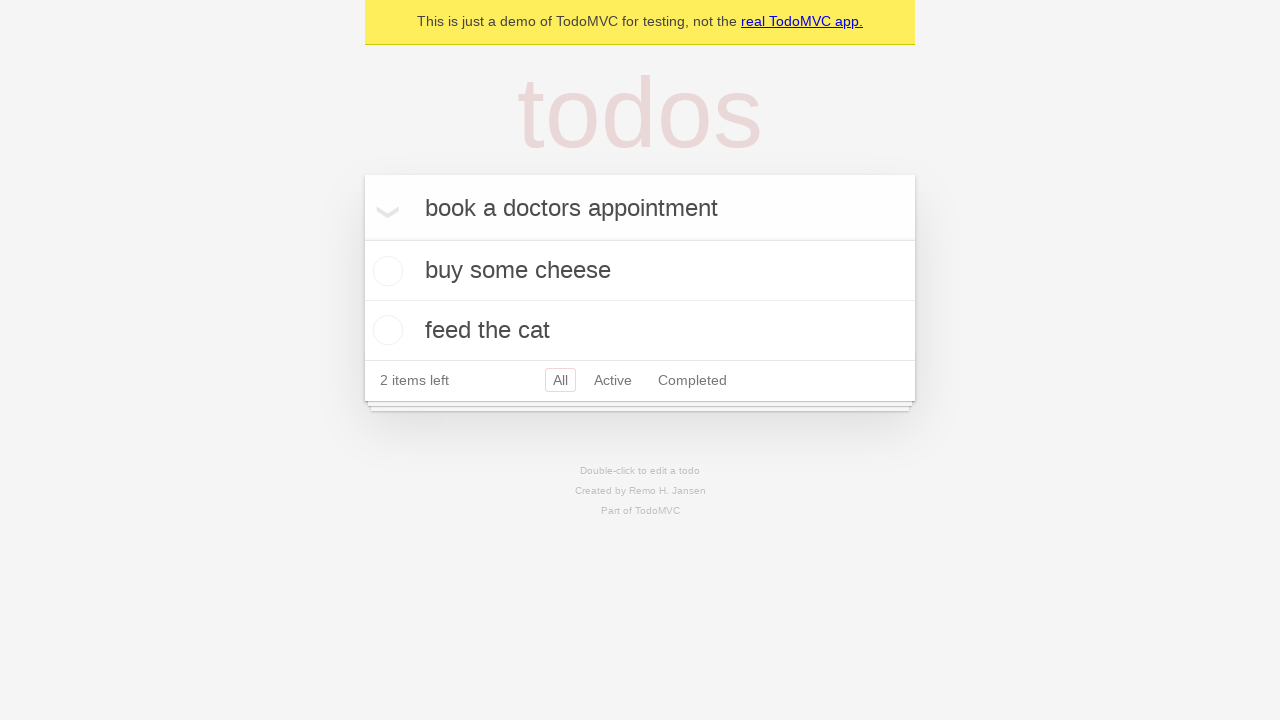

Pressed Enter to add todo 'book a doctors appointment' on internal:attr=[placeholder="What needs to be done?"i]
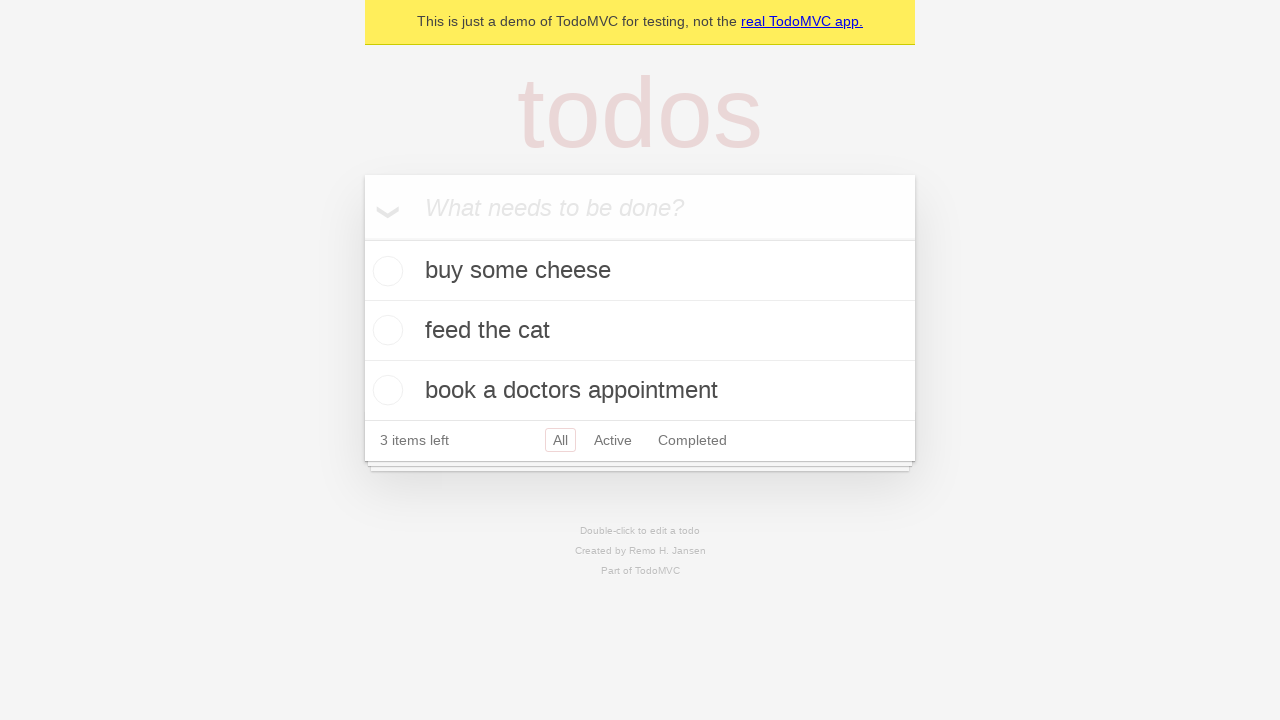

Waited for all 3 todo items to be added to the list
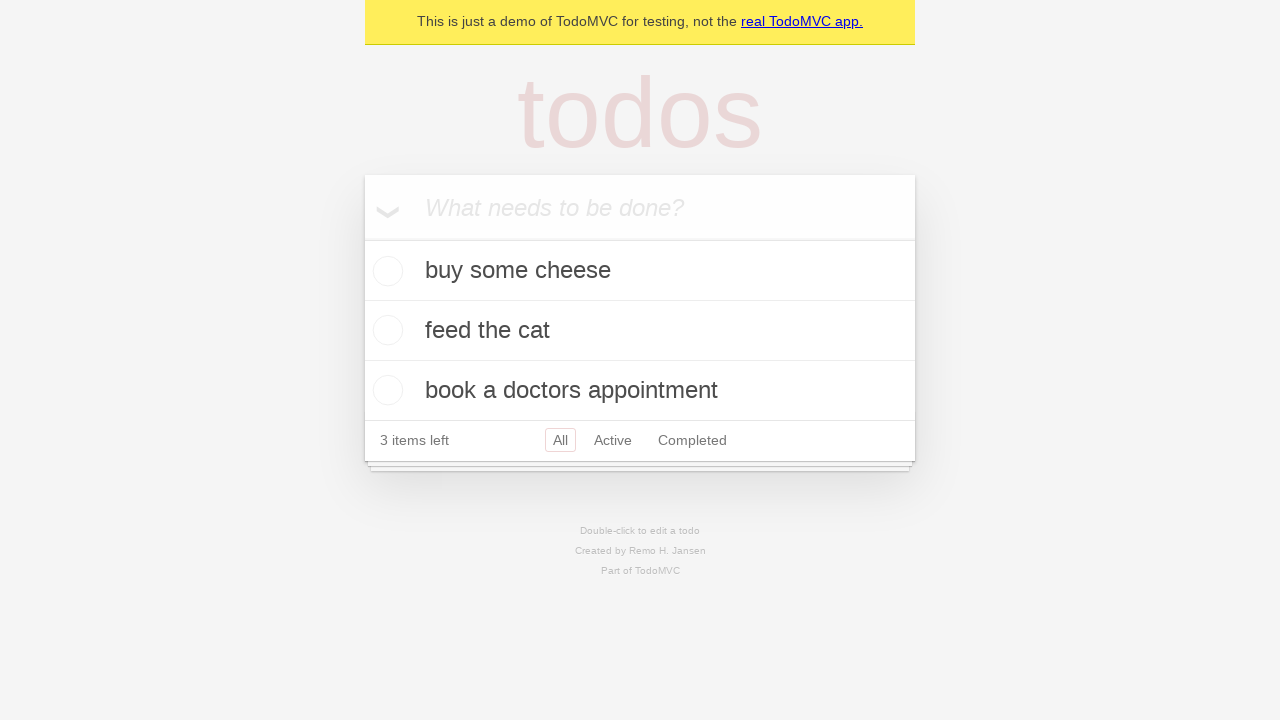

Checked the first todo item as completed at (385, 271) on .todo-list li .toggle >> nth=0
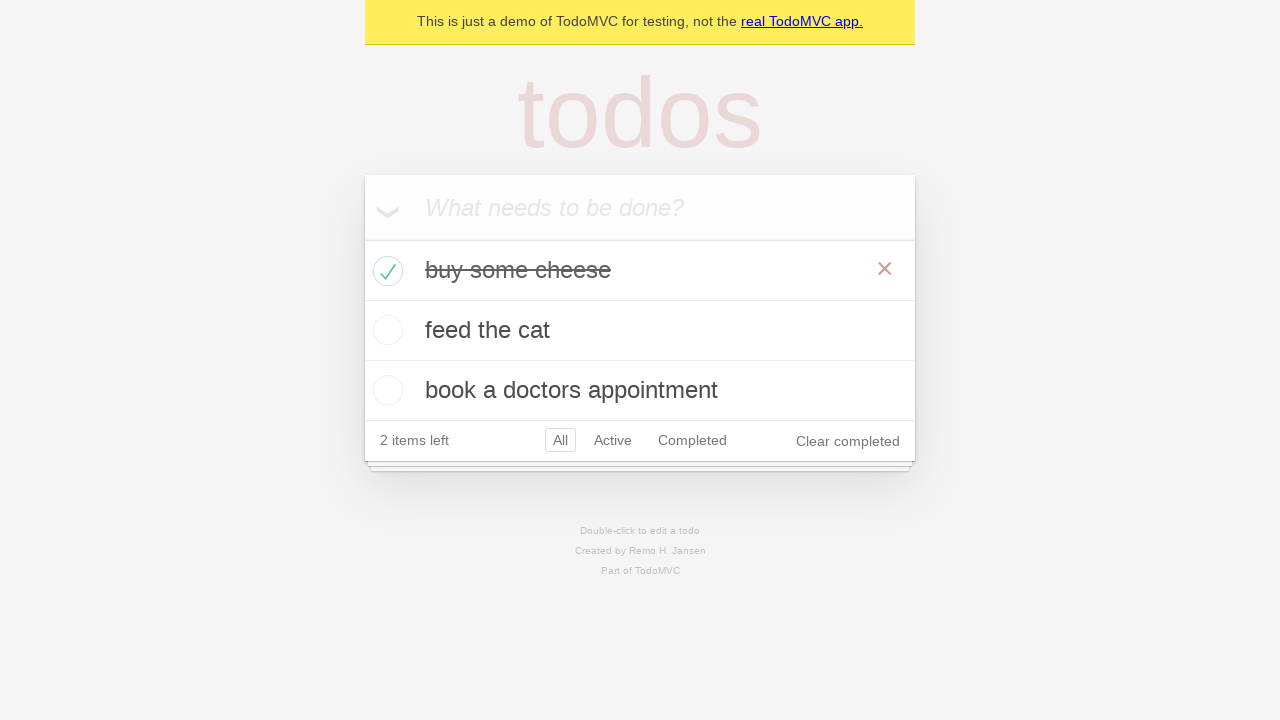

Clear completed button is now visible
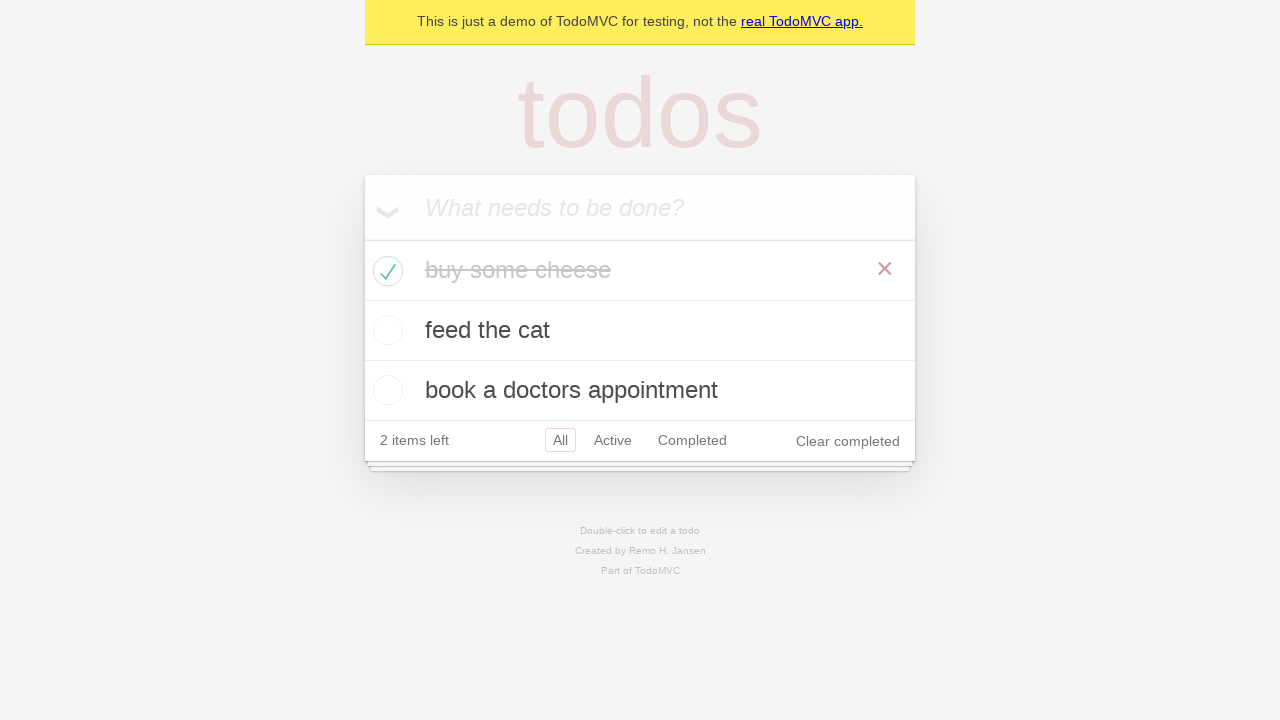

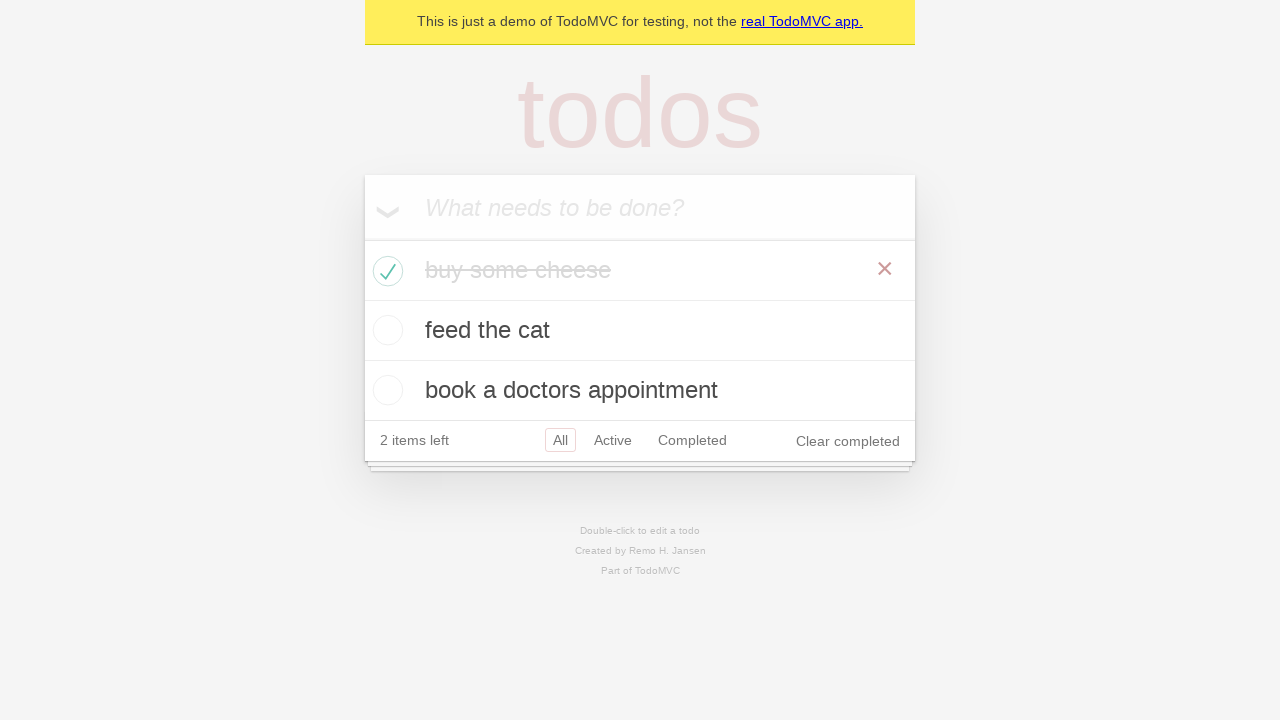